Tests dynamic controls by clicking Enable button to enable a disabled input field

Starting URL: https://the-internet.herokuapp.com/dynamic_controls

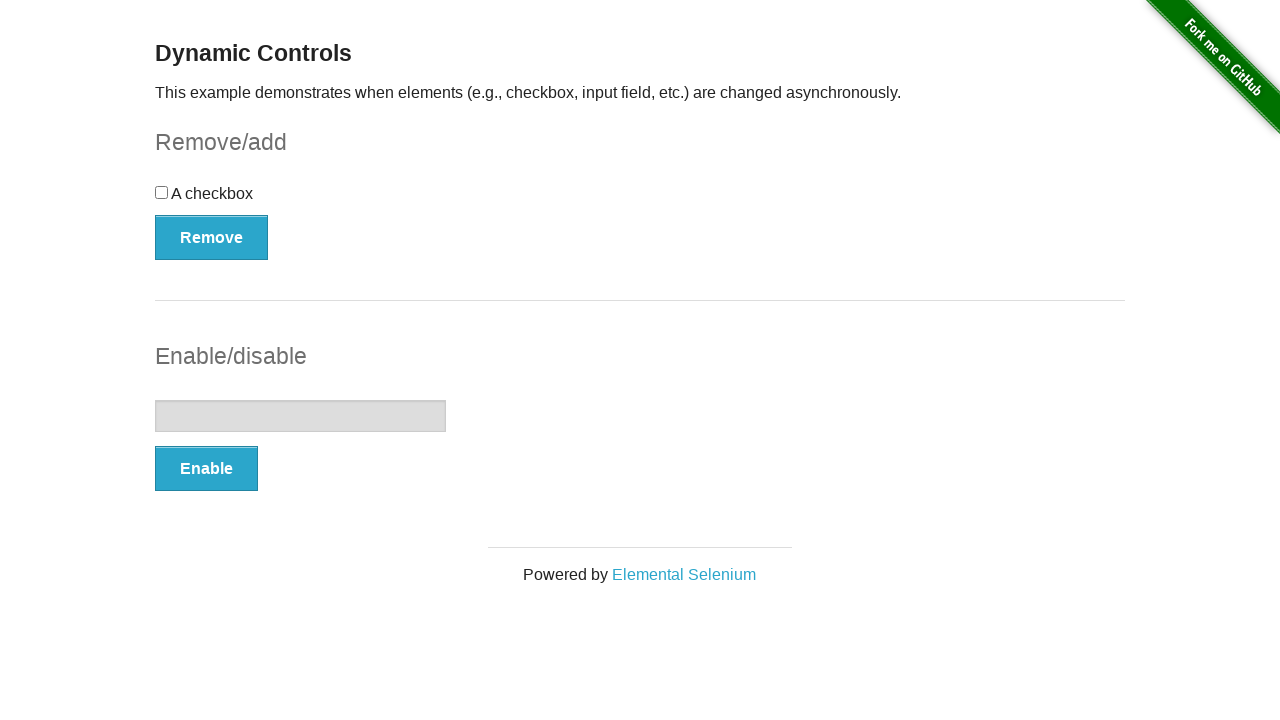

Clicked Enable button to enable the input field at (206, 469) on button:has-text('Enable')
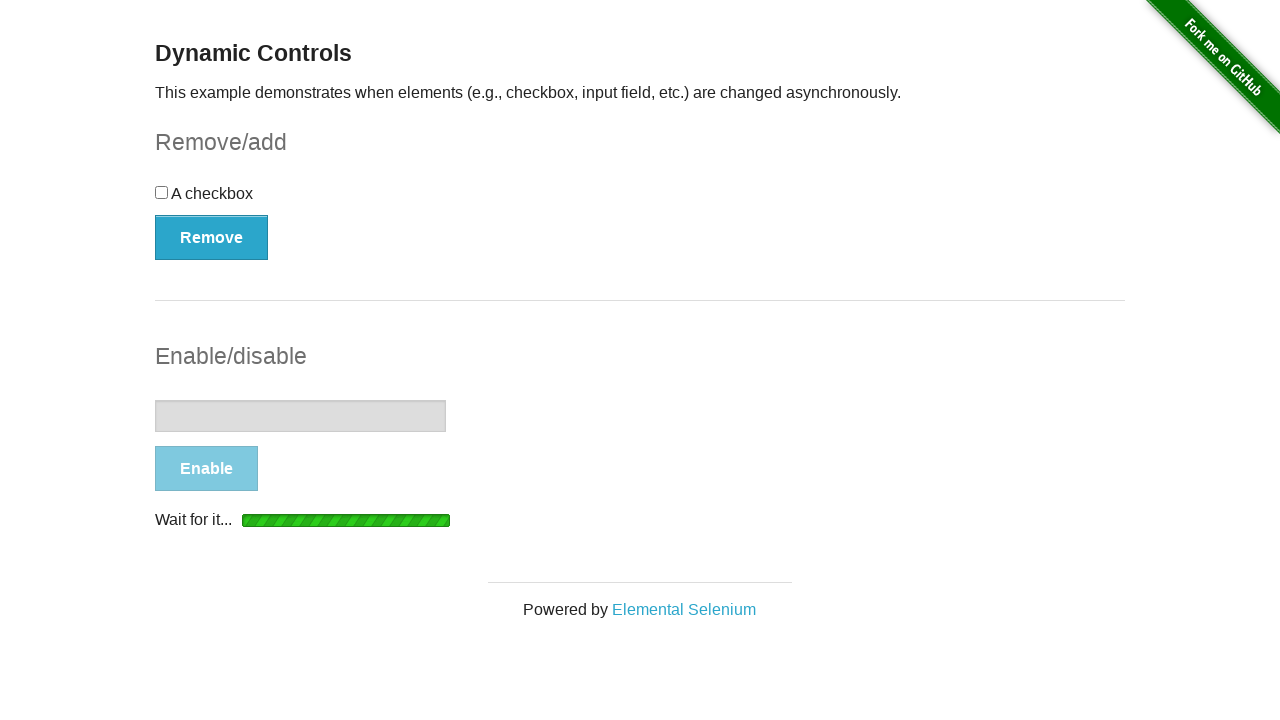

Input field is now enabled and visible
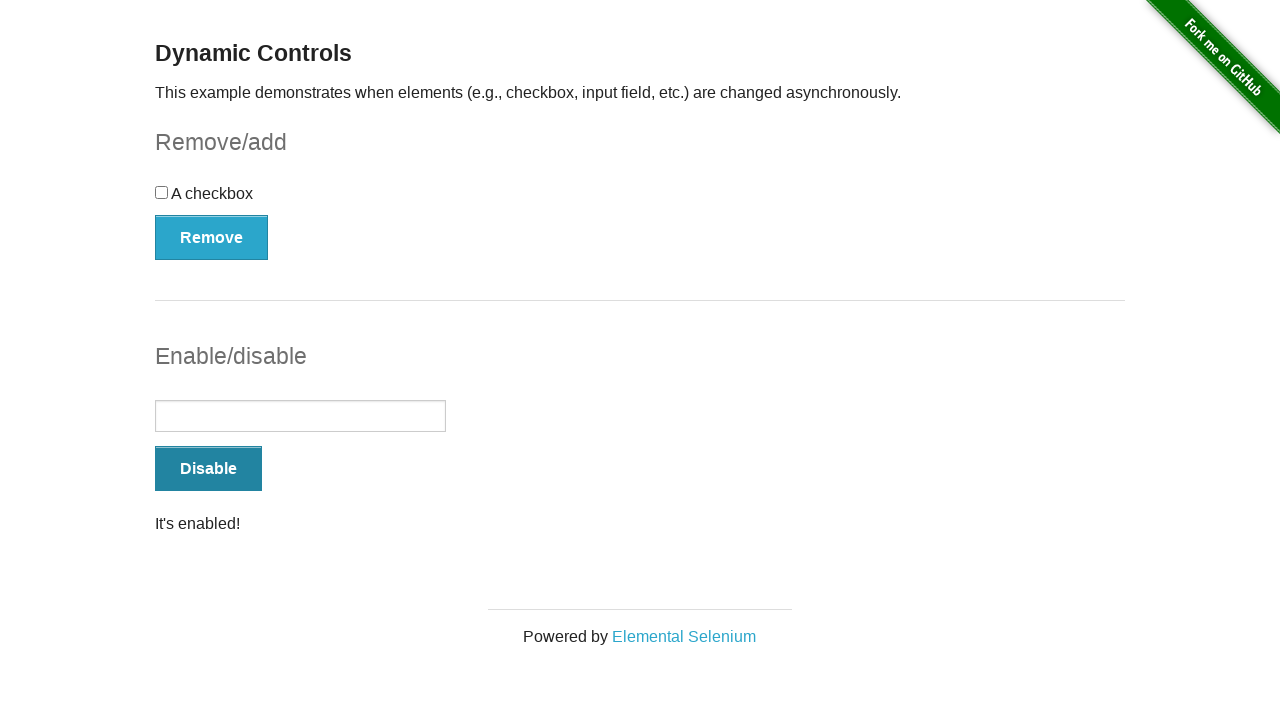

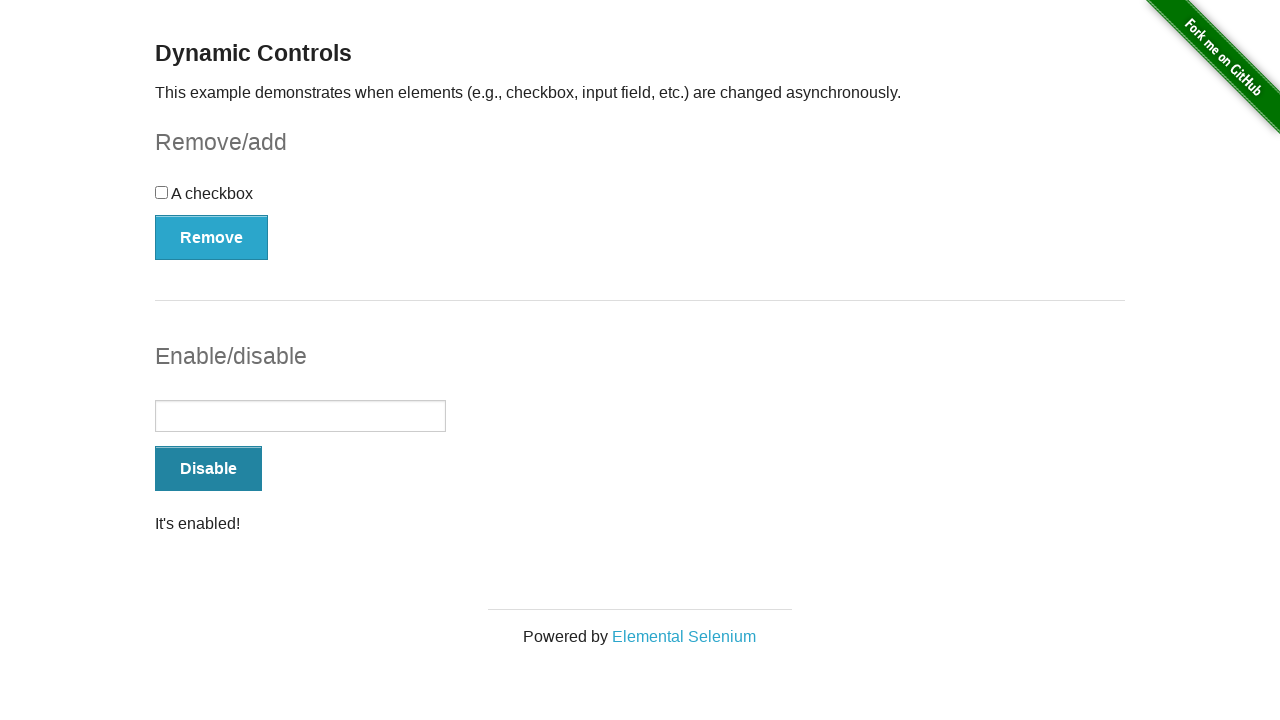